Tests copy-paste keyboard functionality on a registration form by entering text in the firstname field, selecting it, copying it, and pasting it into the lastname field

Starting URL: https://demoqa.com/register

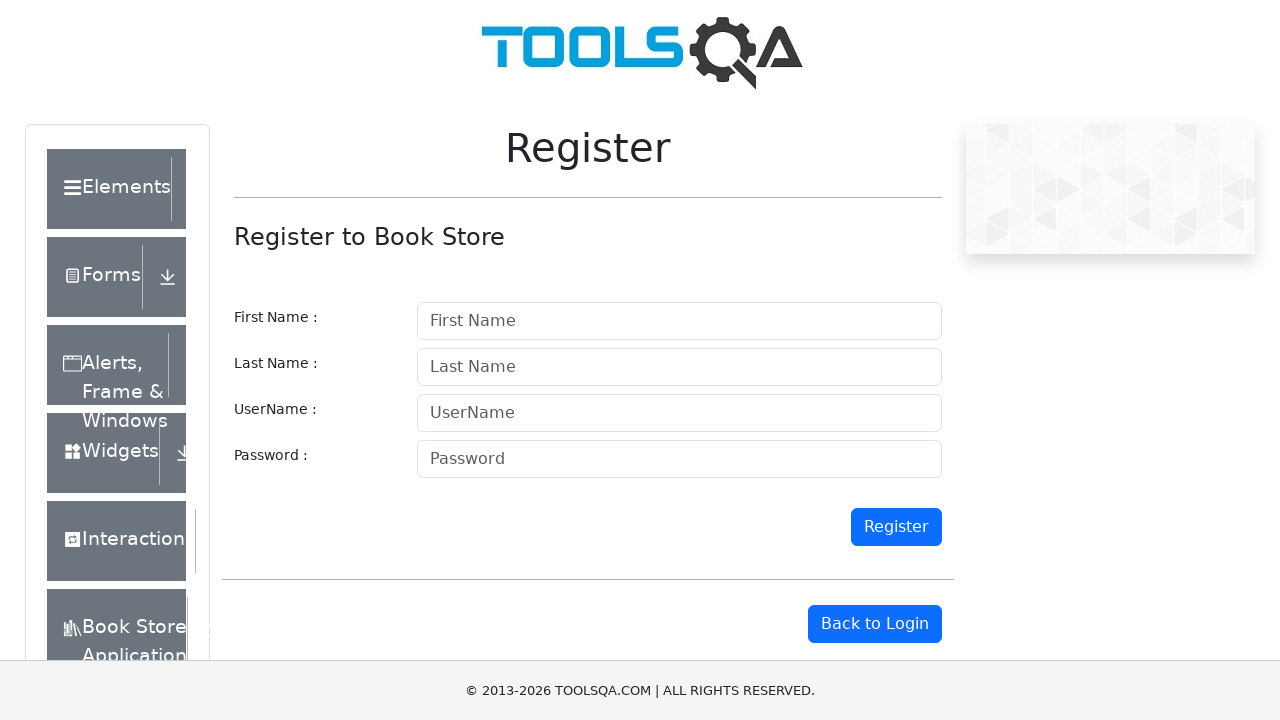

Filled firstname field with 'Marcus' on #firstname
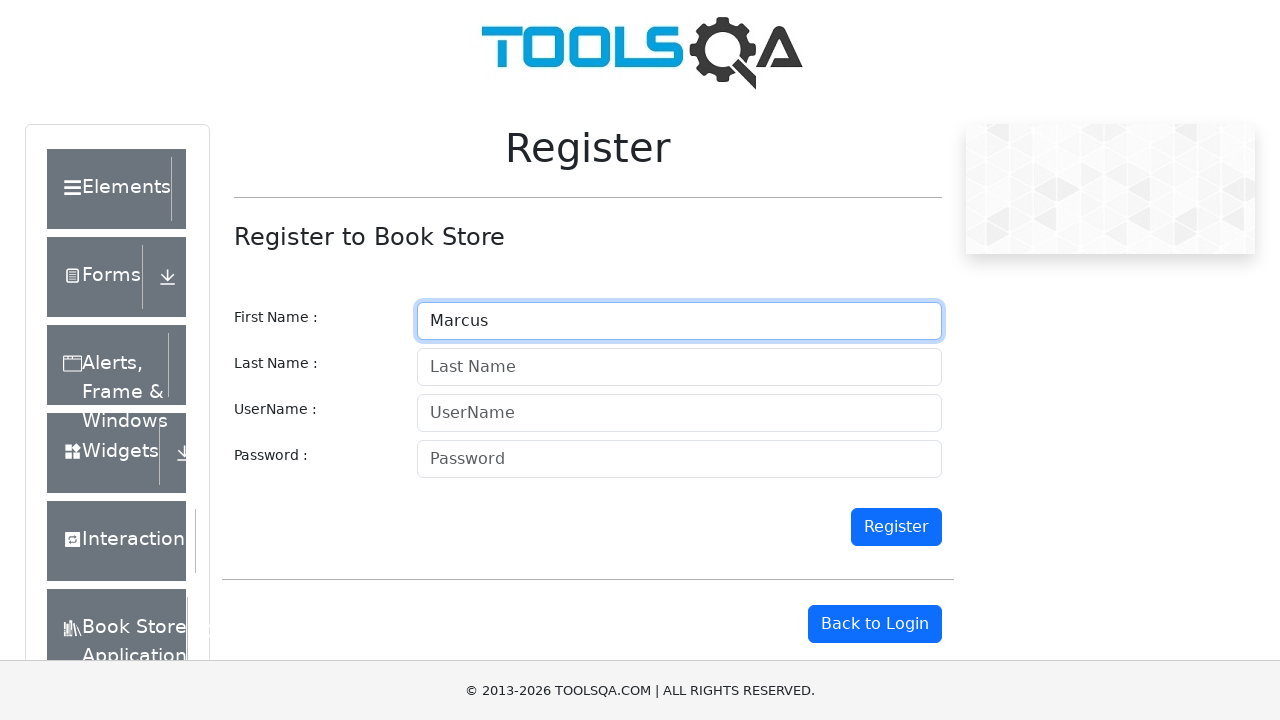

Triple-clicked firstname field to select all text at (679, 321) on #firstname
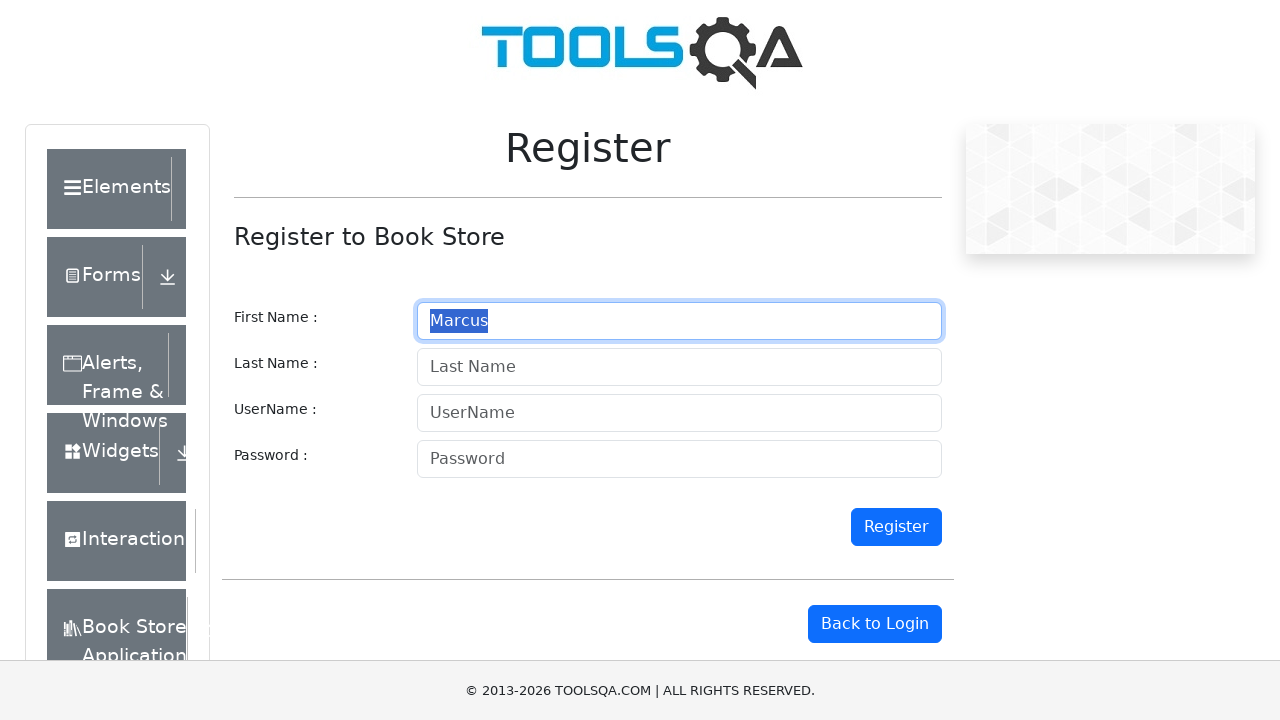

Copied selected text from firstname field using Ctrl+C
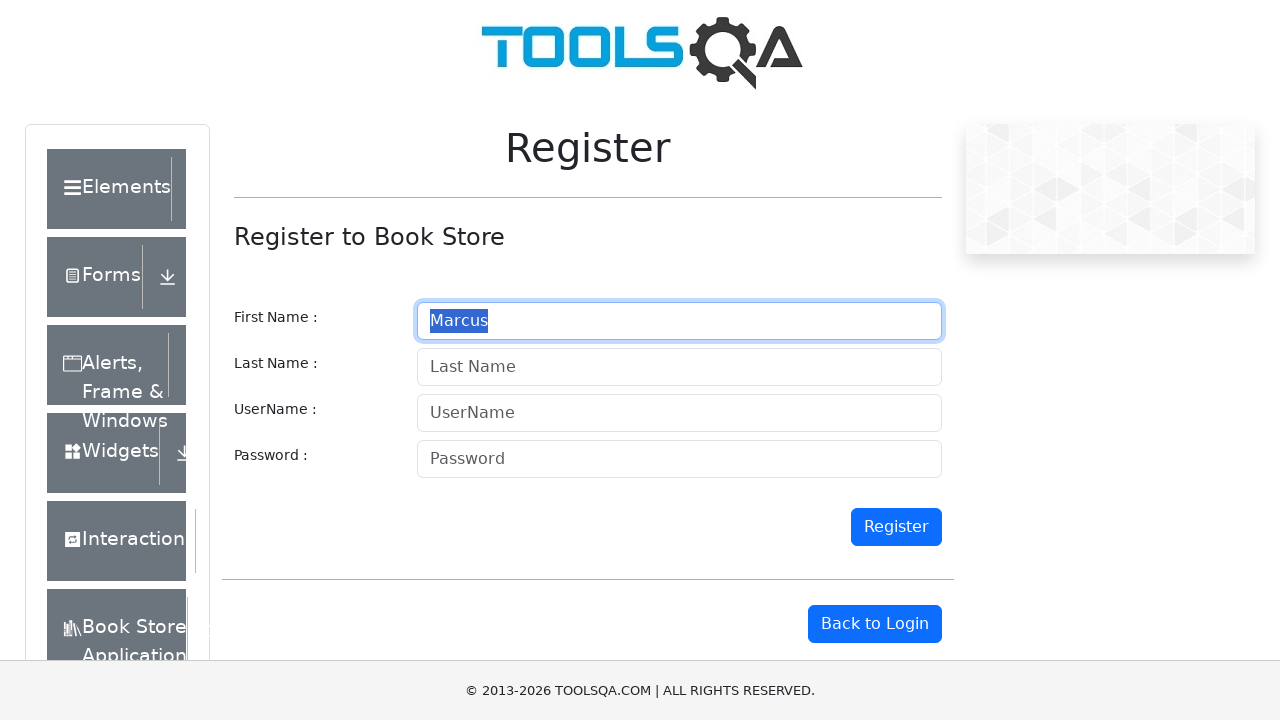

Clicked on lastname field at (679, 367) on #lastname
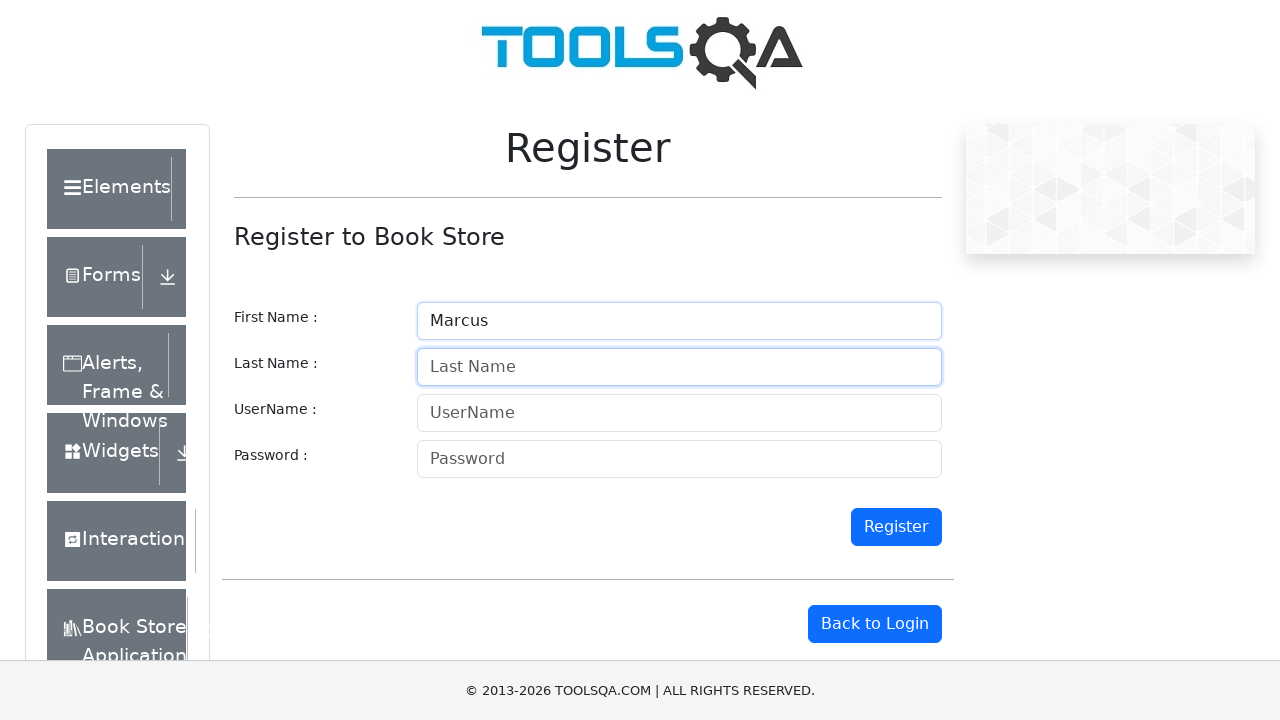

Pasted copied text into lastname field using Ctrl+V
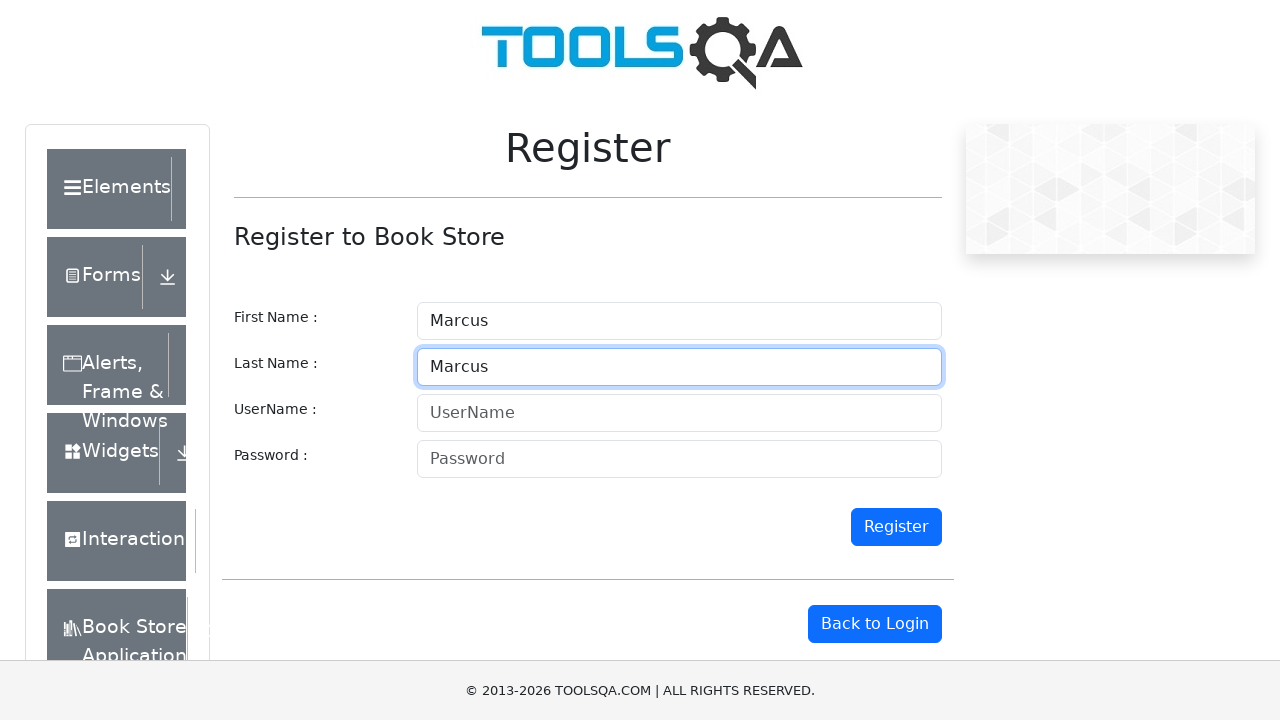

Waited 1 second to verify paste operation completed
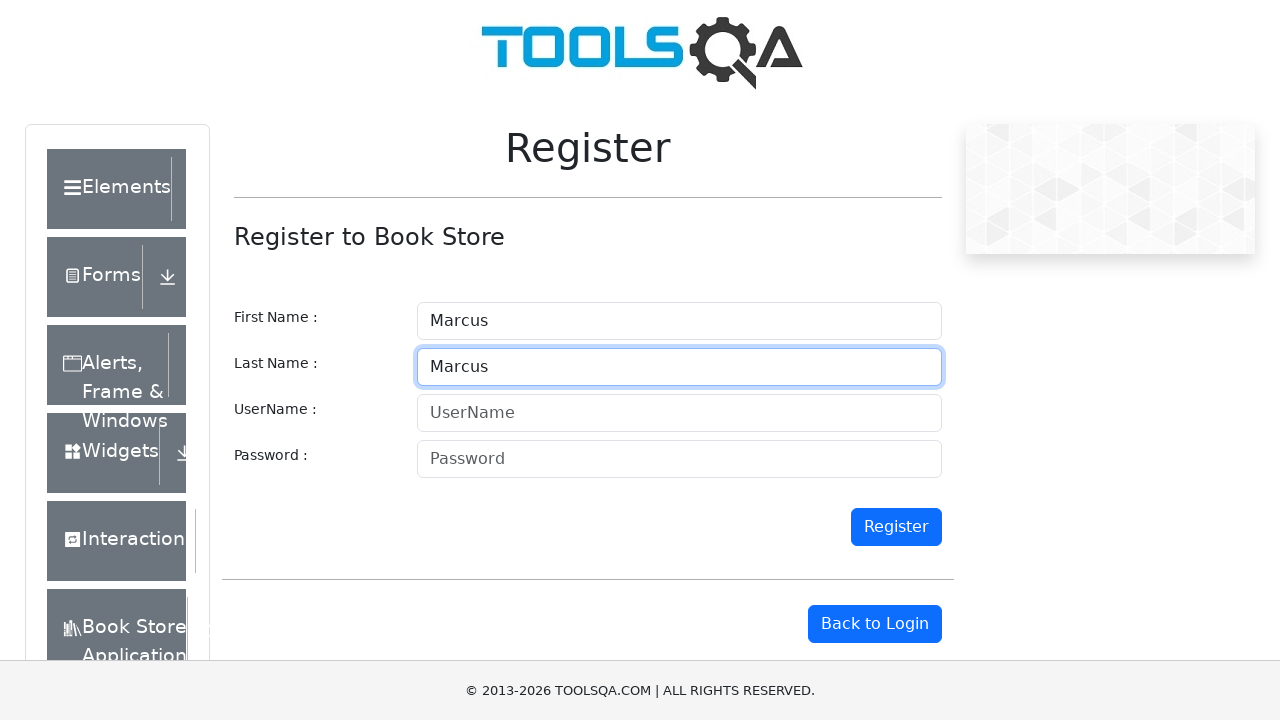

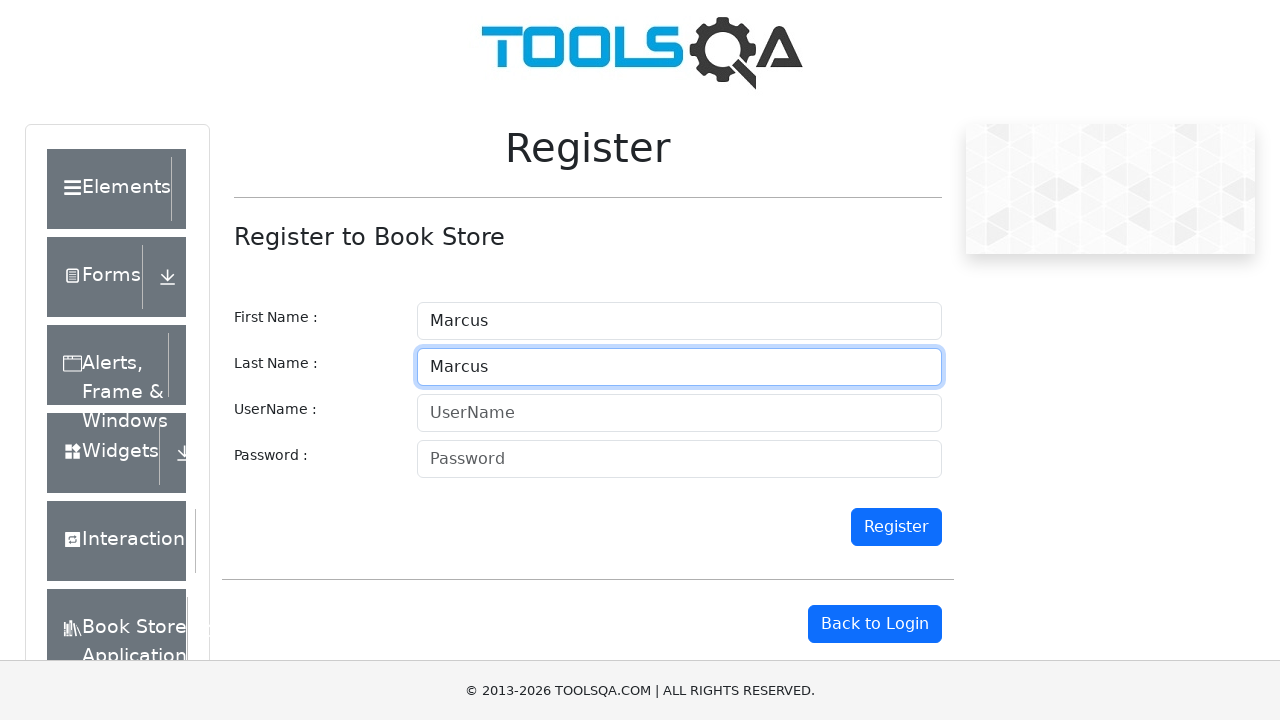